Tests that dynamic content on the page changes after a browser refresh by capturing content before and after refresh, then verifying the content differs.

Starting URL: https://the-internet.herokuapp.com/dynamic_content

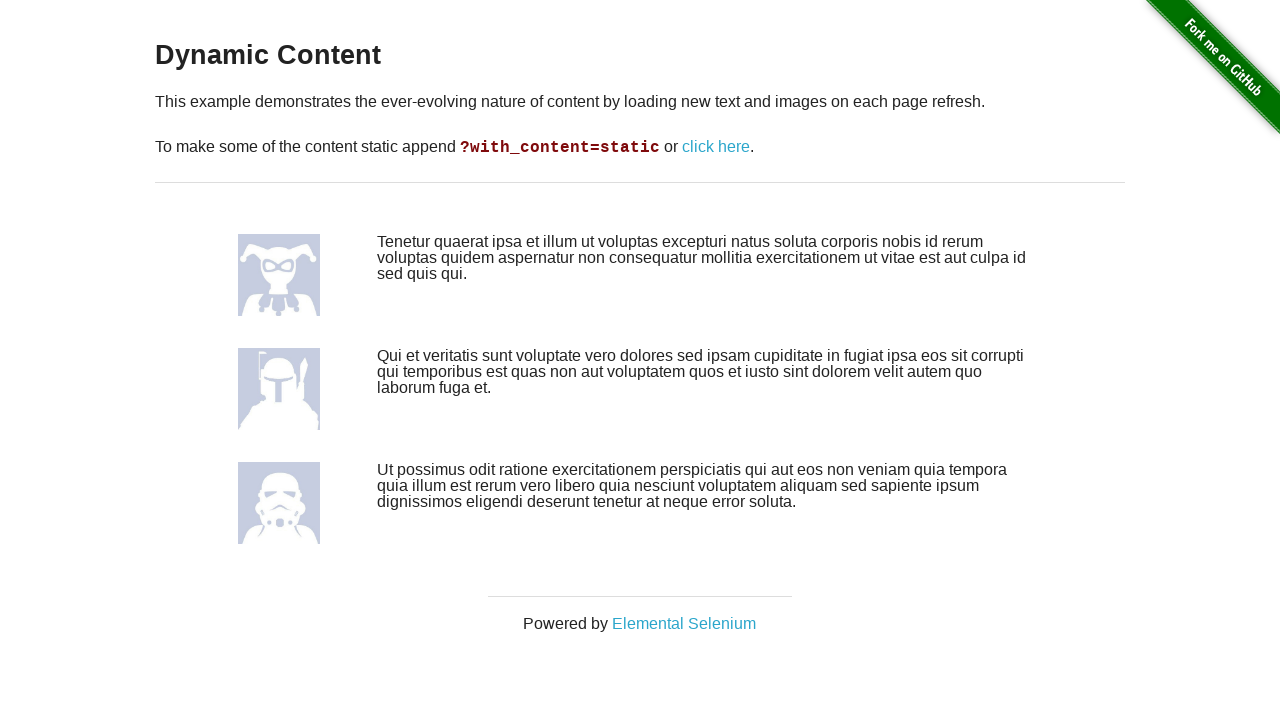

Located all dynamic content elements on initial page load
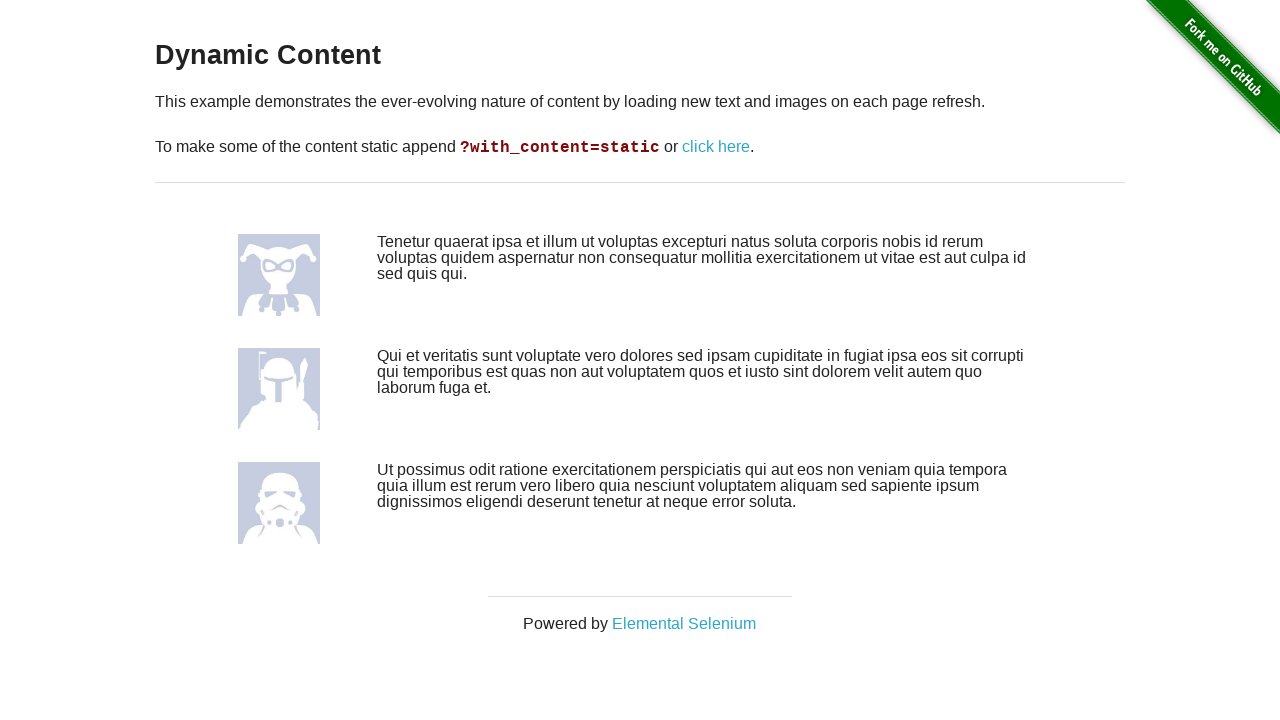

Captured initial dynamic content text from all rows
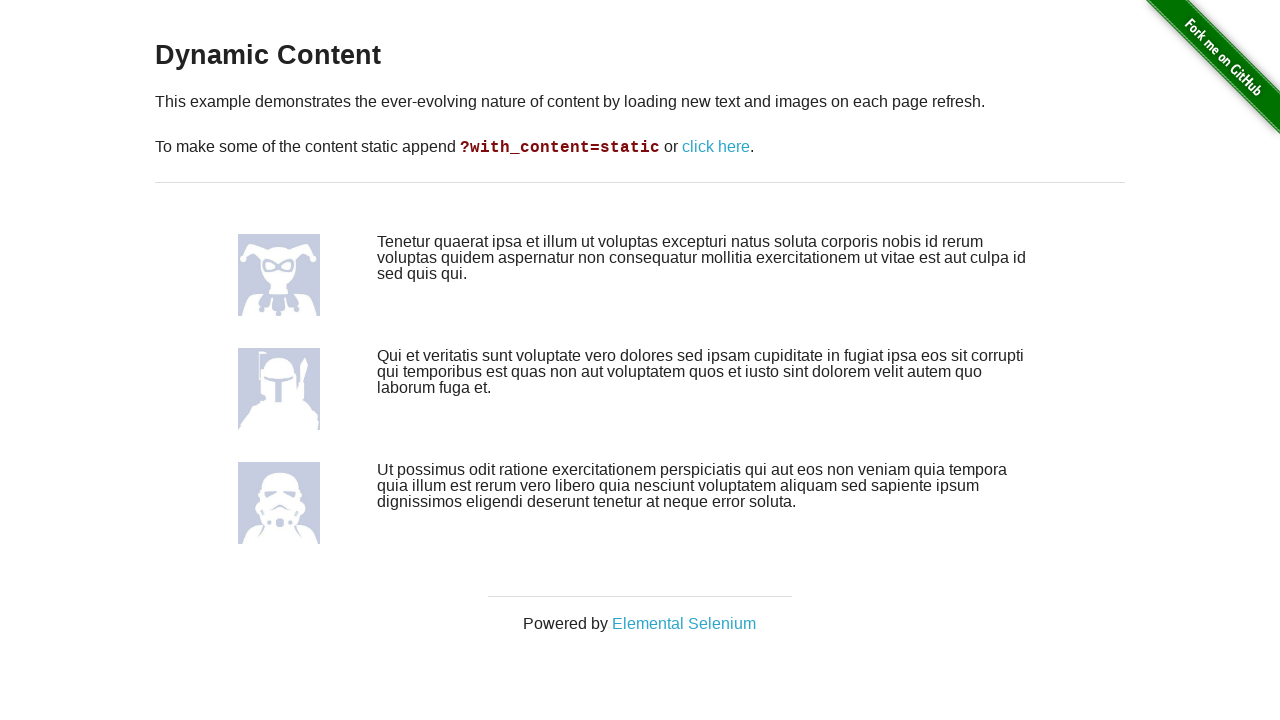

Refreshed the page to trigger dynamic content reload
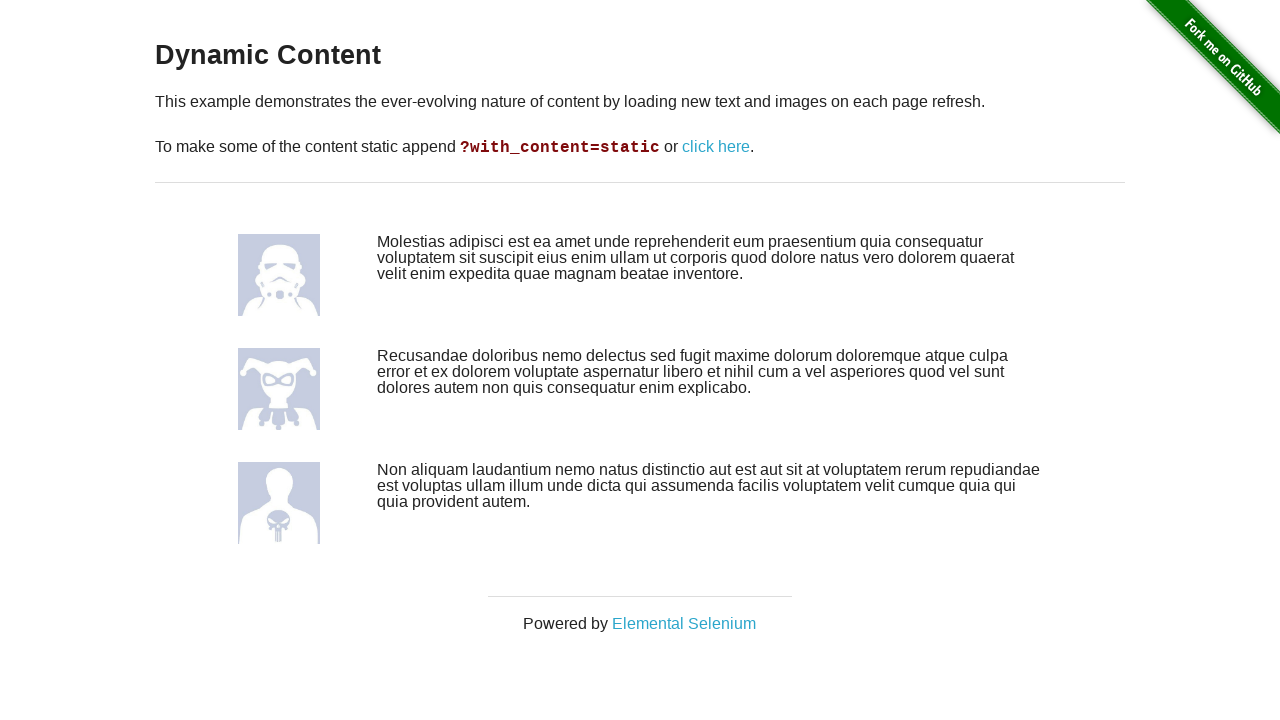

Waited for dynamic content elements to load after refresh
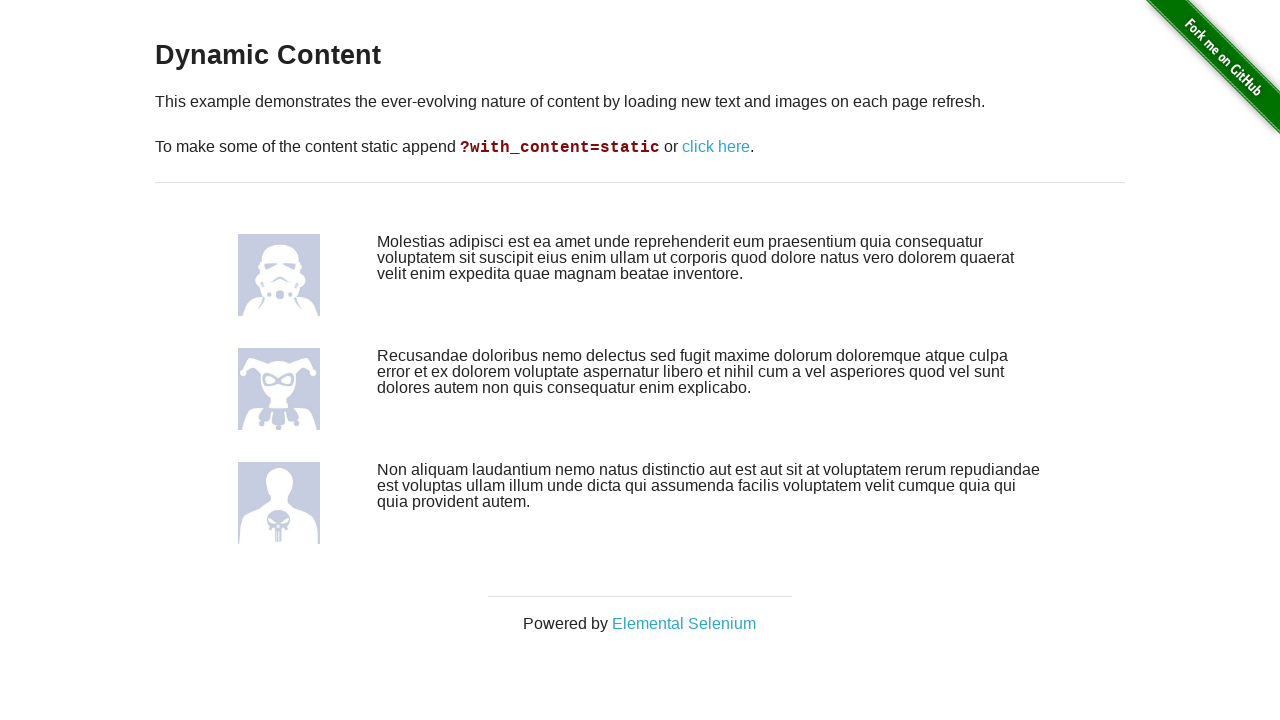

Located all dynamic content elements after page refresh
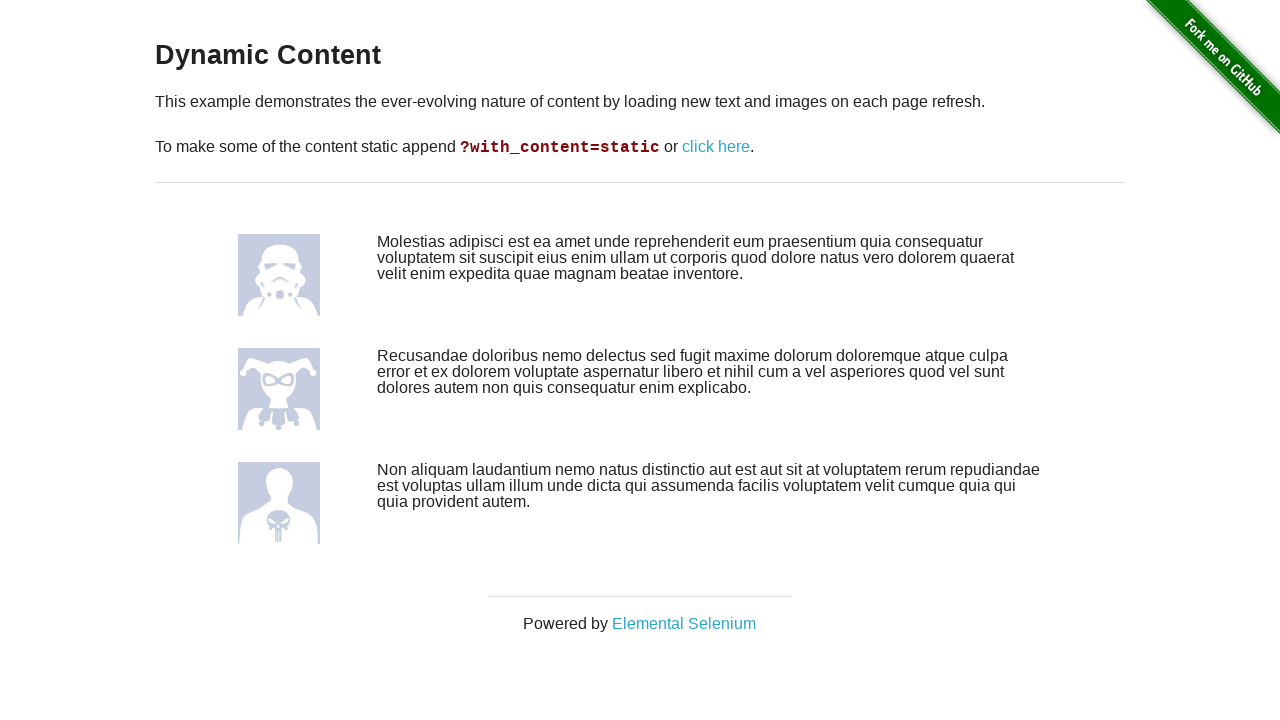

Captured refreshed dynamic content text from all rows
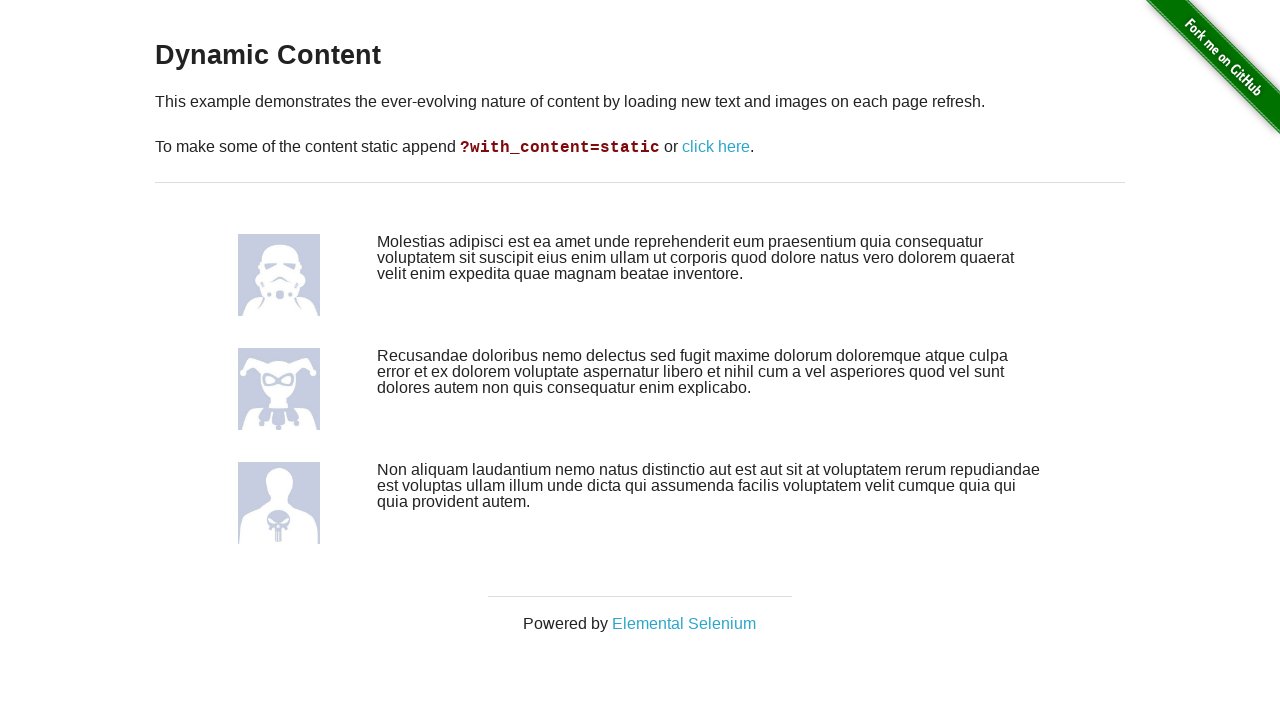

Verified that dynamic content changed after page refresh
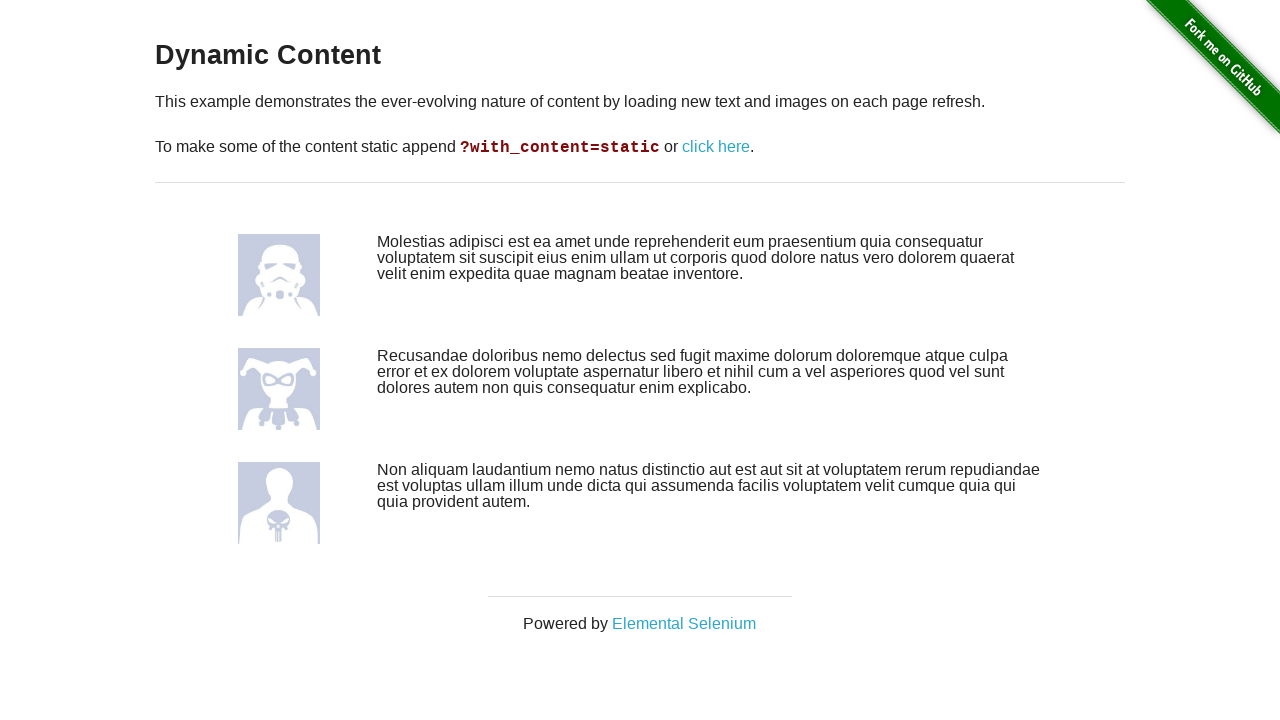

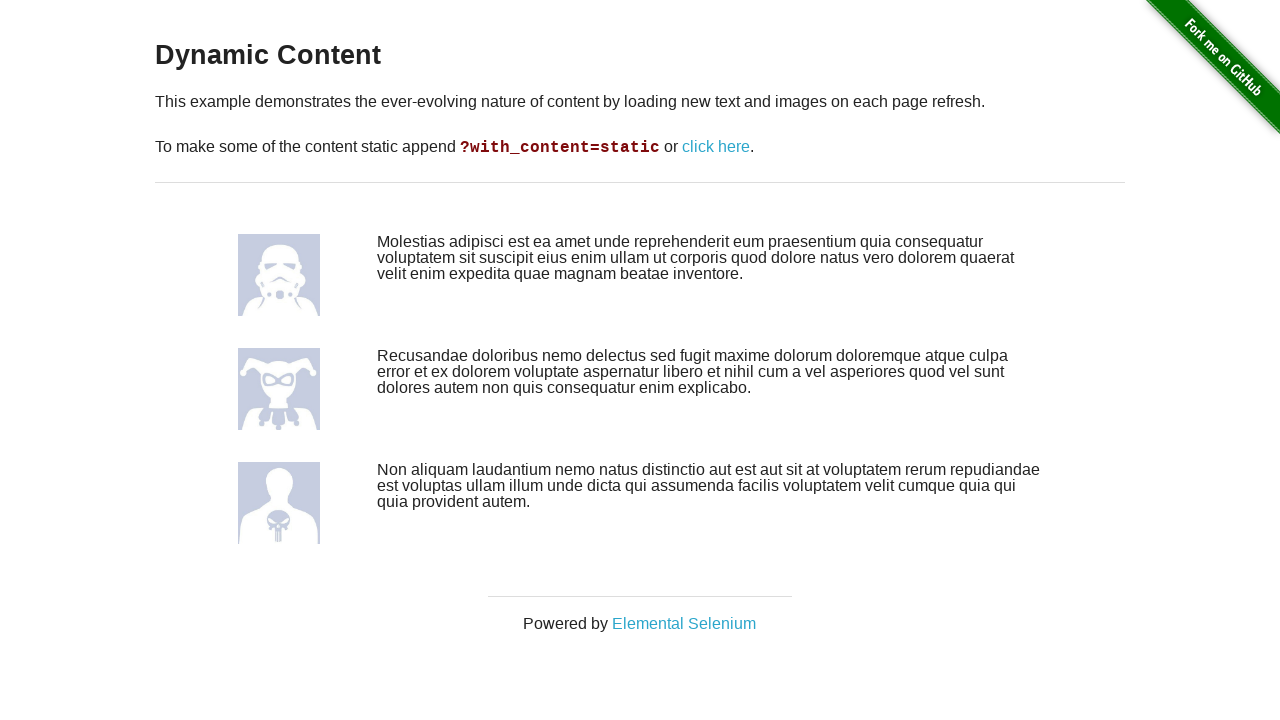